Tests checkbox selection, round trip radio button, and passenger count functionality on a travel booking form

Starting URL: https://rahulshettyacademy.com/dropdownsPractise/

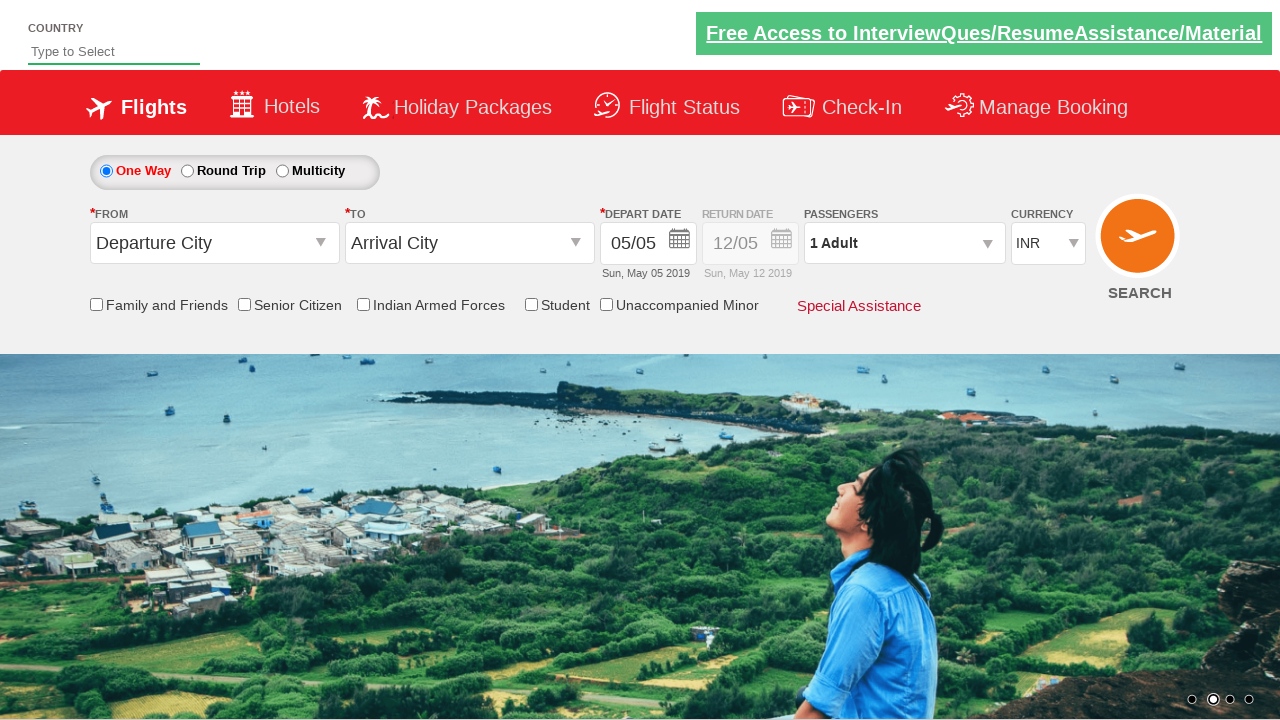

Verified Senior citizen checkbox is initially unchecked
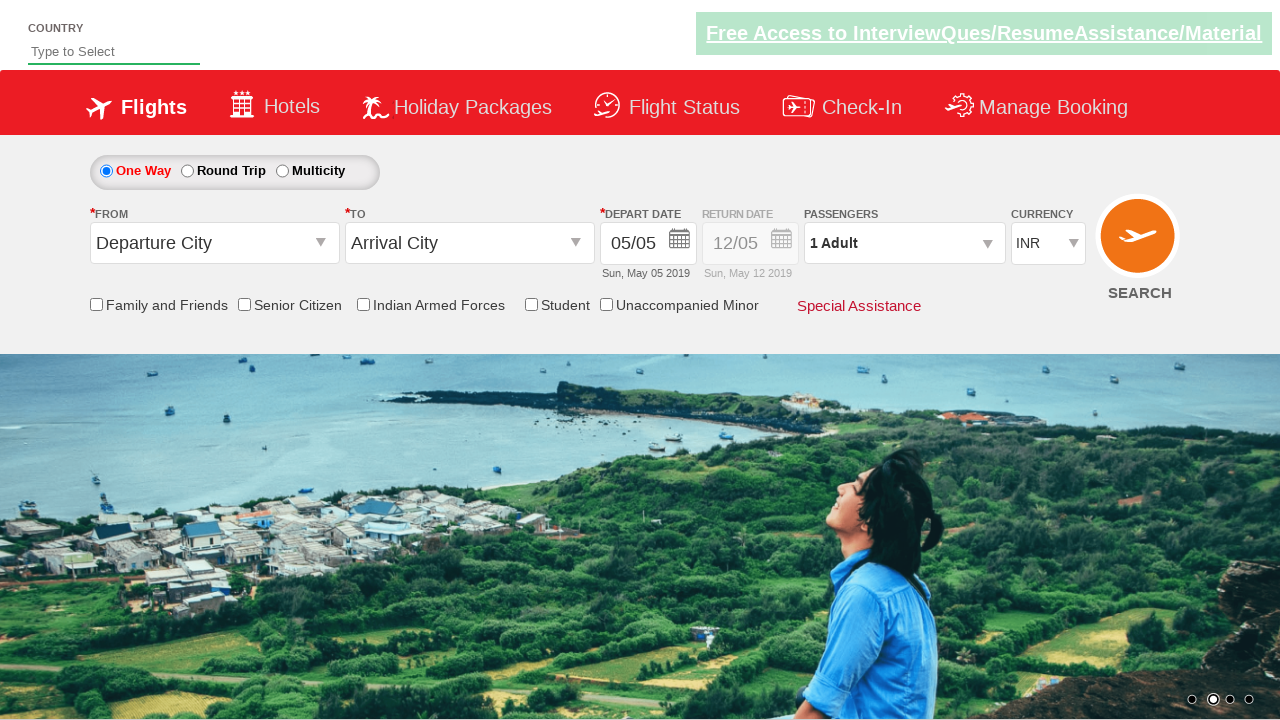

Clicked Senior citizen checkbox at (244, 304) on input[id='ctl00_mainContent_chk_SeniorCitizenDiscount']
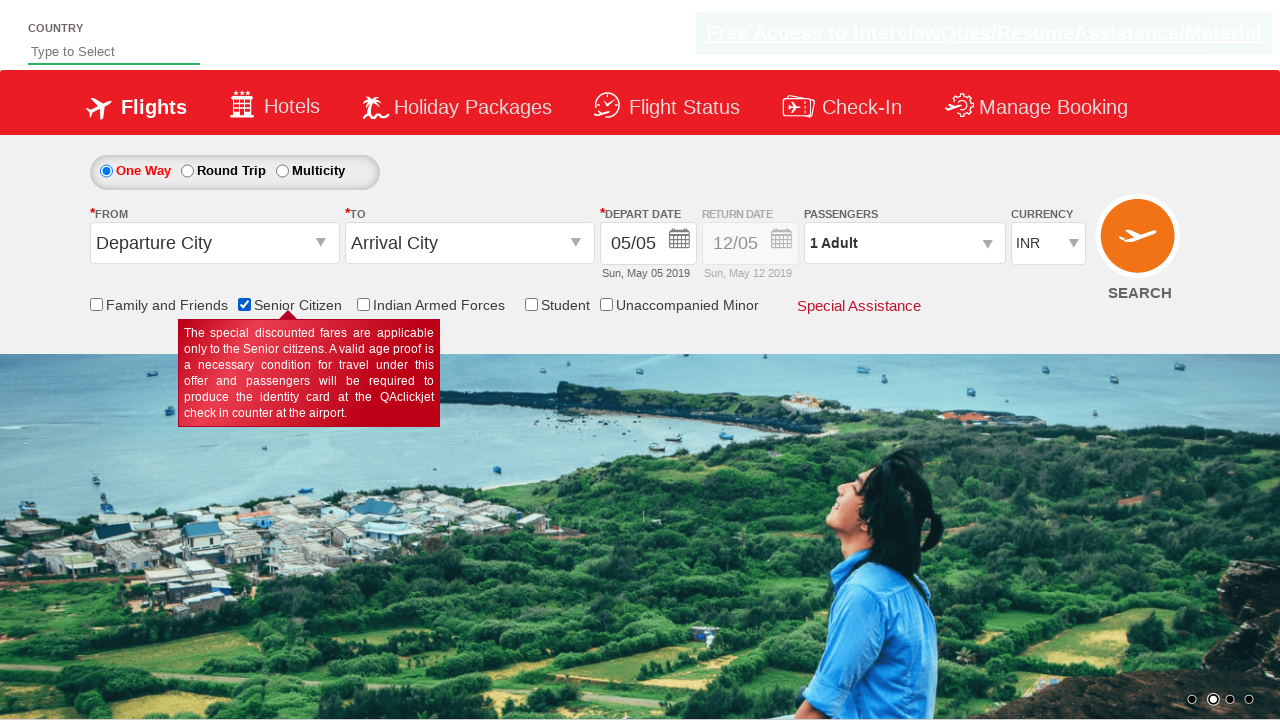

Verified Senior citizen checkbox is now checked
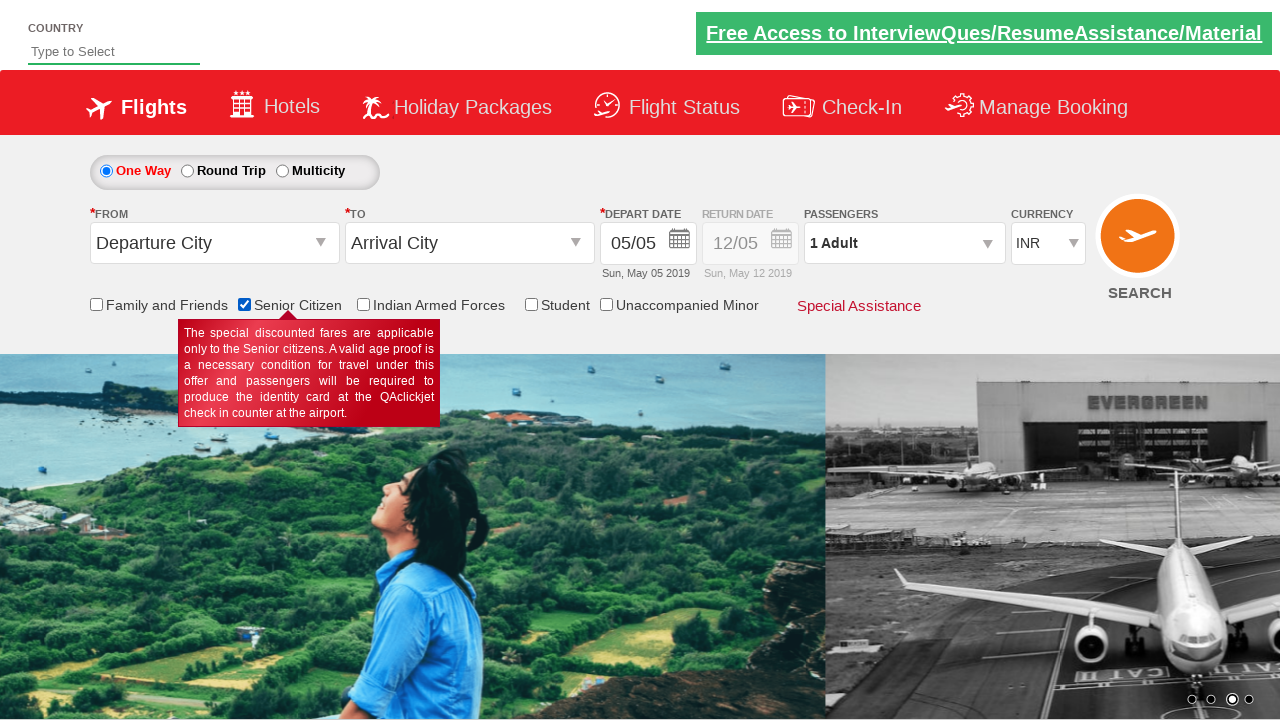

Retrieved initial style attribute of date field
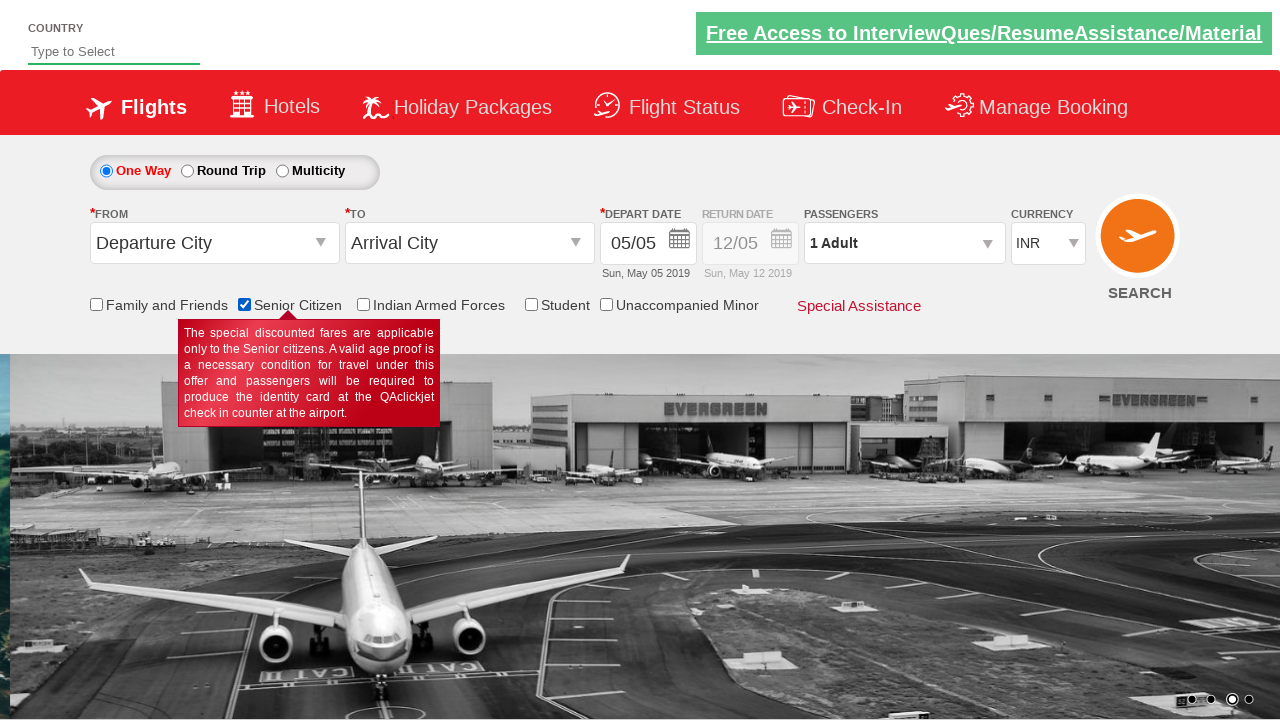

Clicked Round Trip radio button at (187, 171) on #ctl00_mainContent_rbtnl_Trip_1
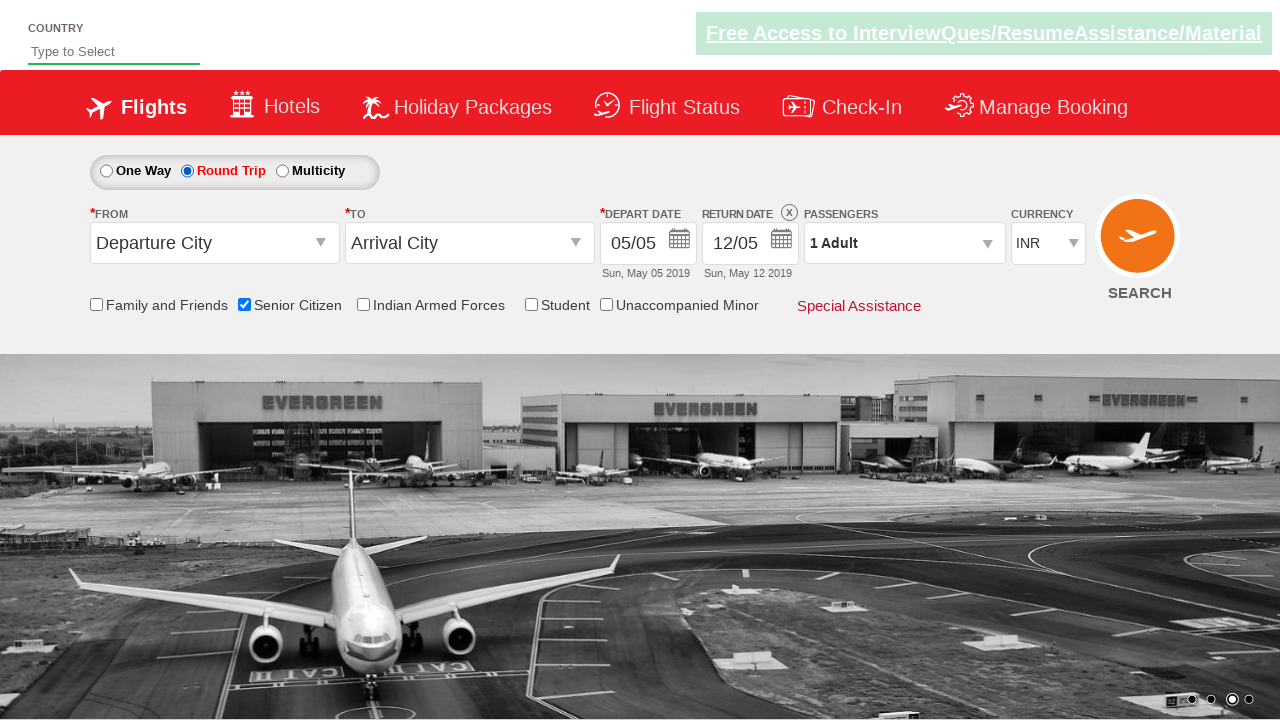

Verified date field style changed after selecting Round Trip
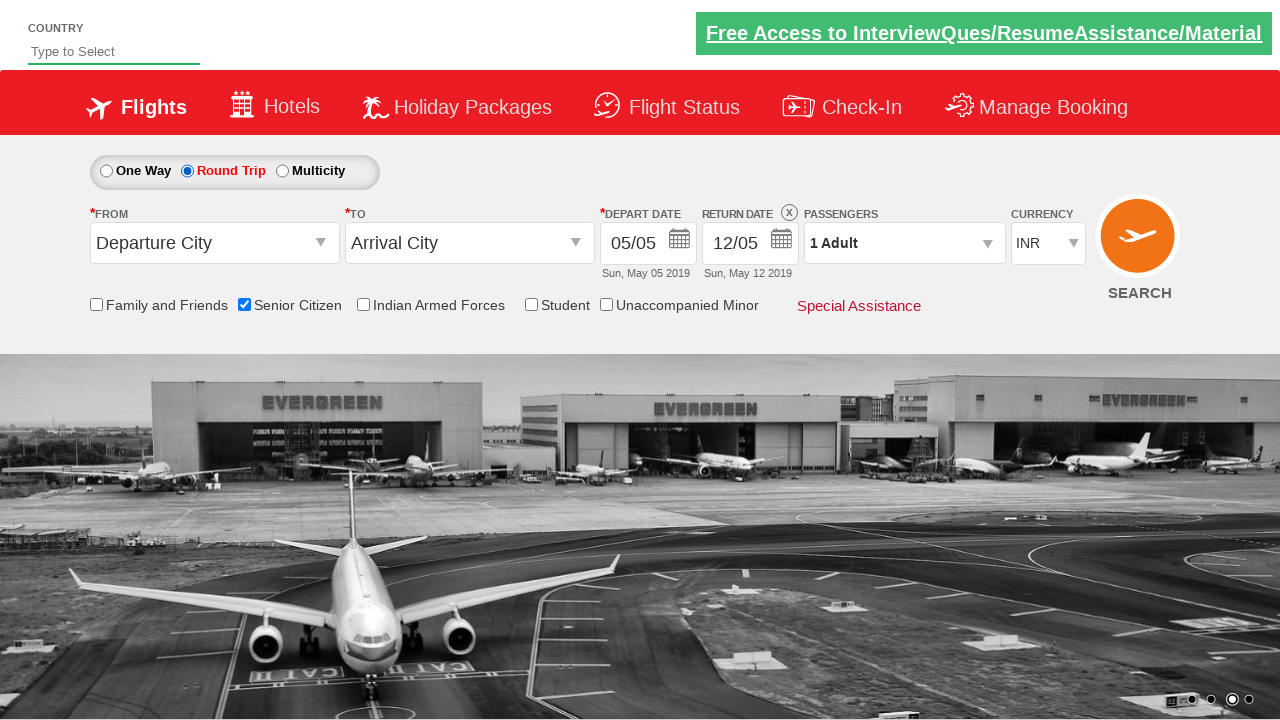

Counted 6 checkboxes on the page
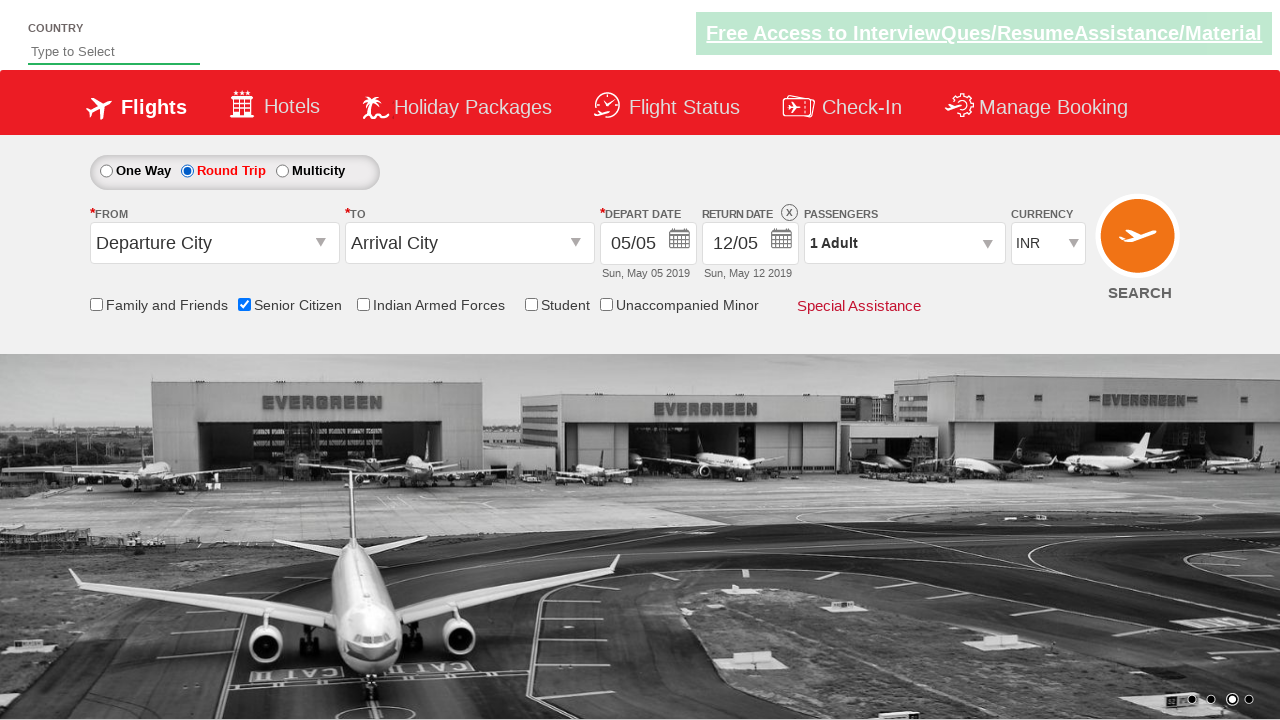

Clicked passenger count dropdown at (904, 243) on #divpaxinfo
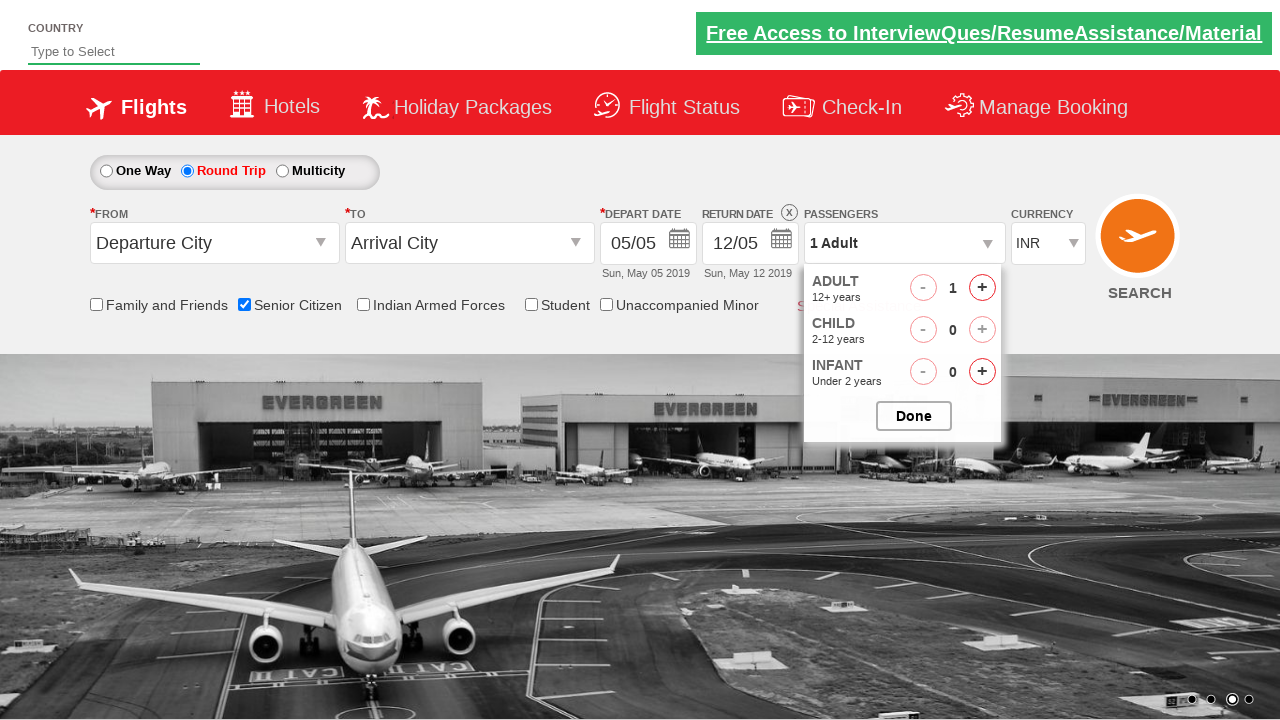

Waited for dropdown to be visible
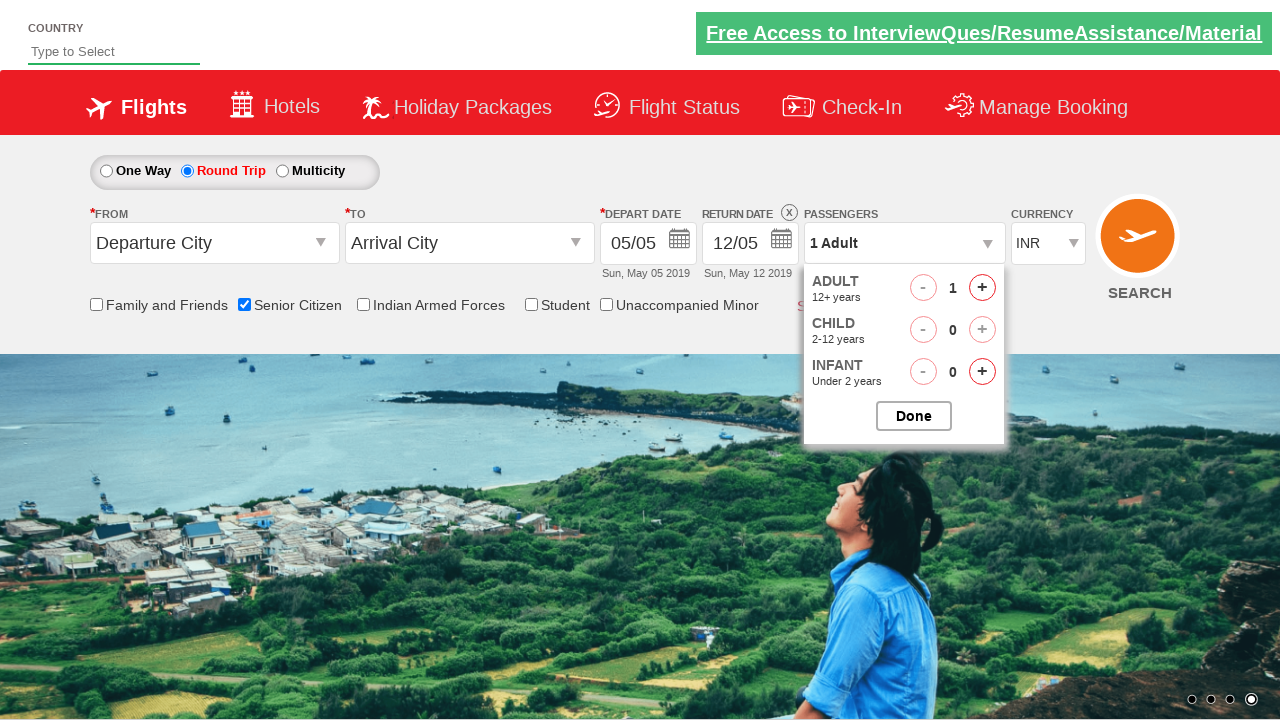

Clicked increase adult button (iteration 1 of 4) at (982, 288) on #hrefIncAdt
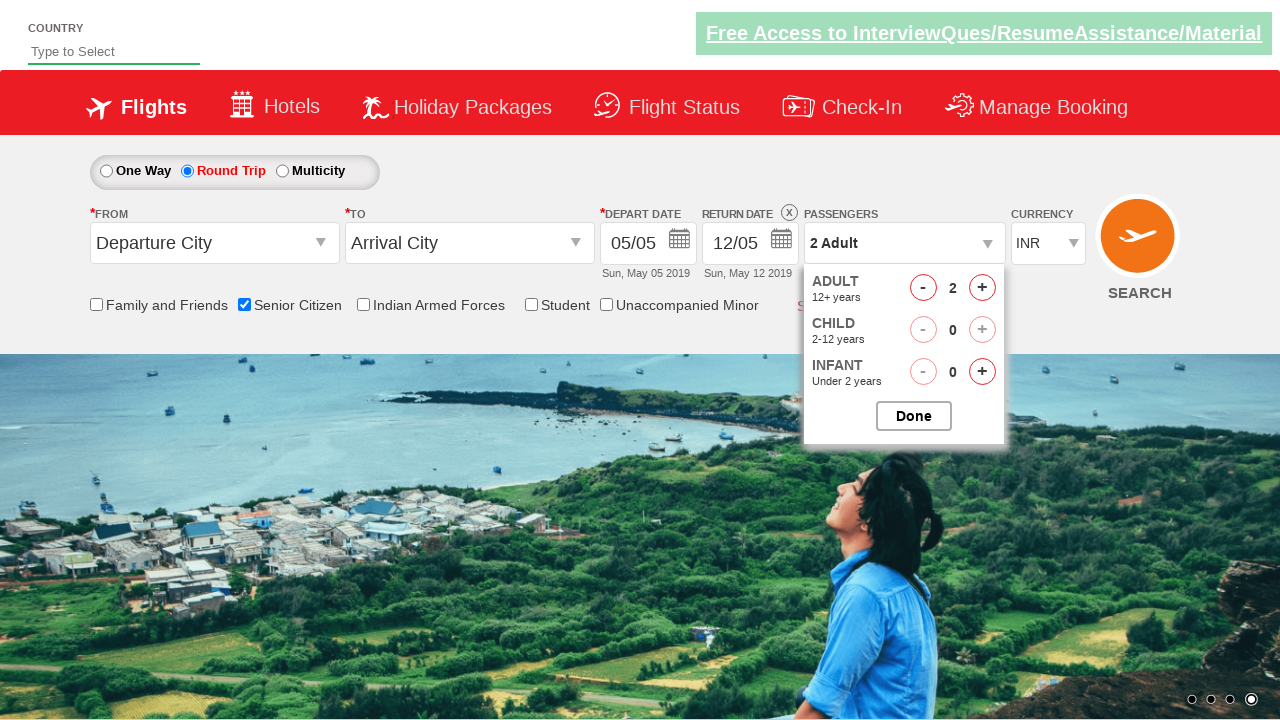

Clicked increase adult button (iteration 2 of 4) at (982, 288) on #hrefIncAdt
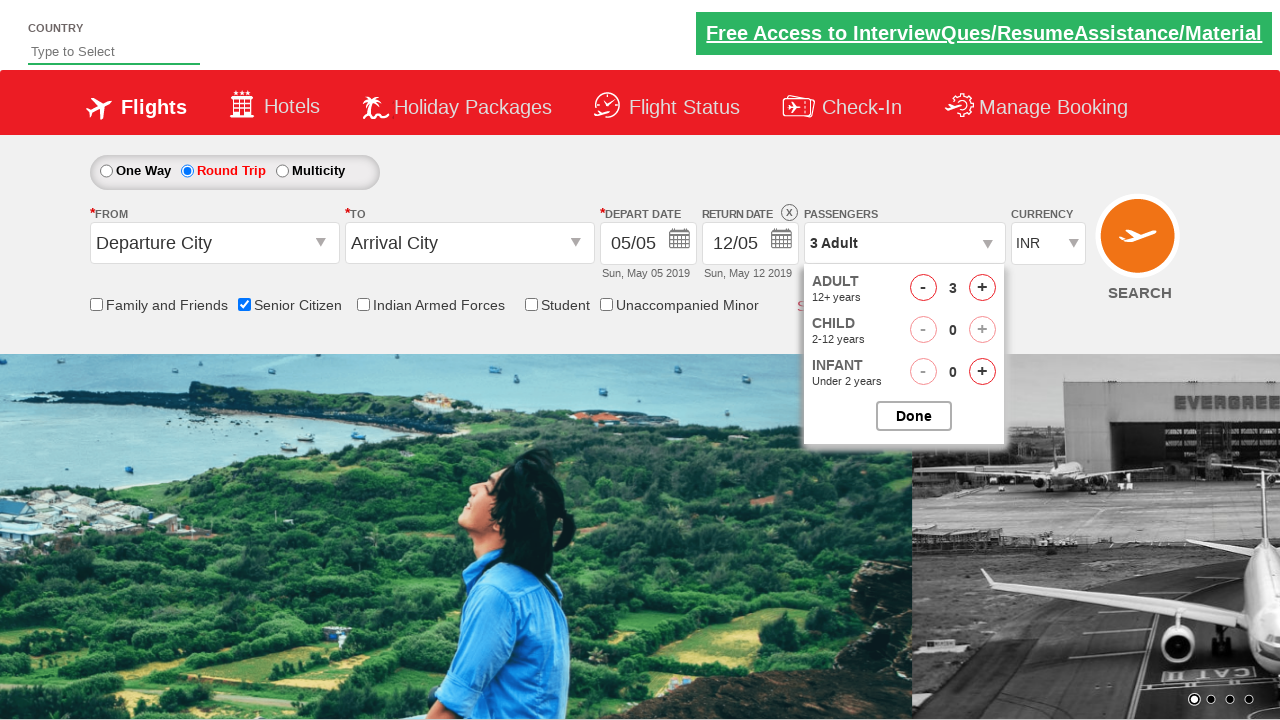

Clicked increase adult button (iteration 3 of 4) at (982, 288) on #hrefIncAdt
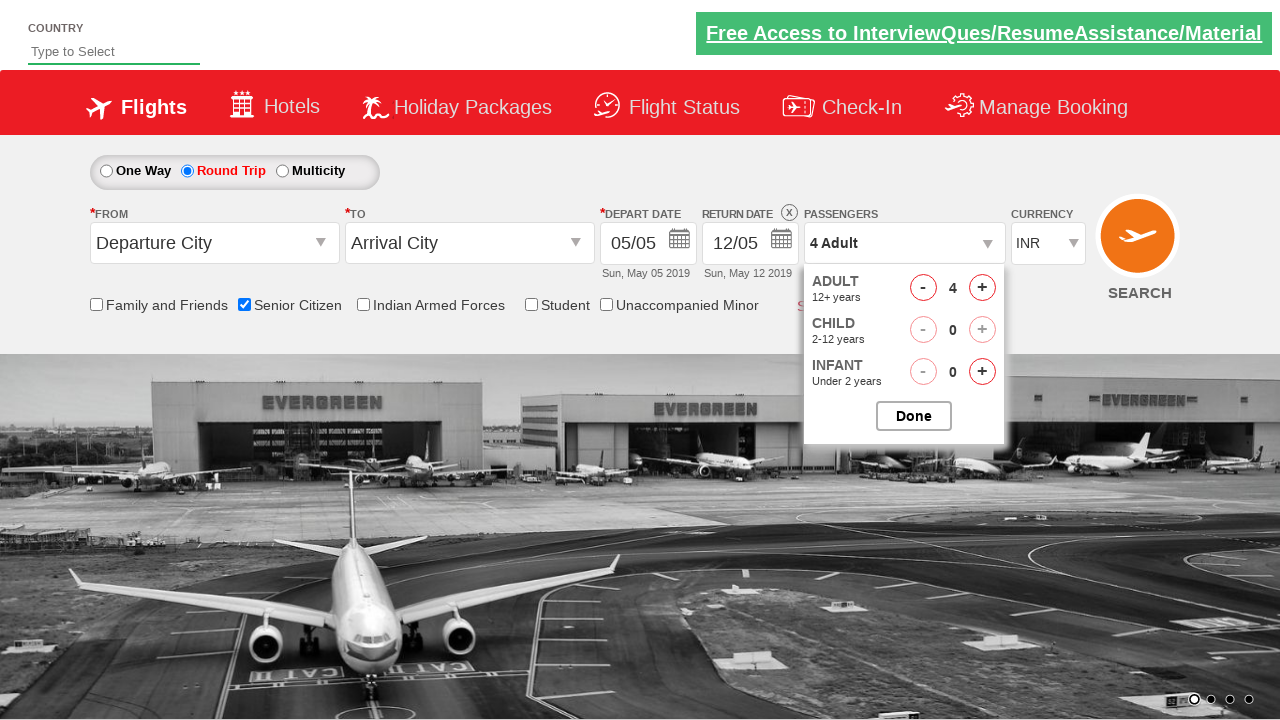

Clicked increase adult button (iteration 4 of 4) at (982, 288) on #hrefIncAdt
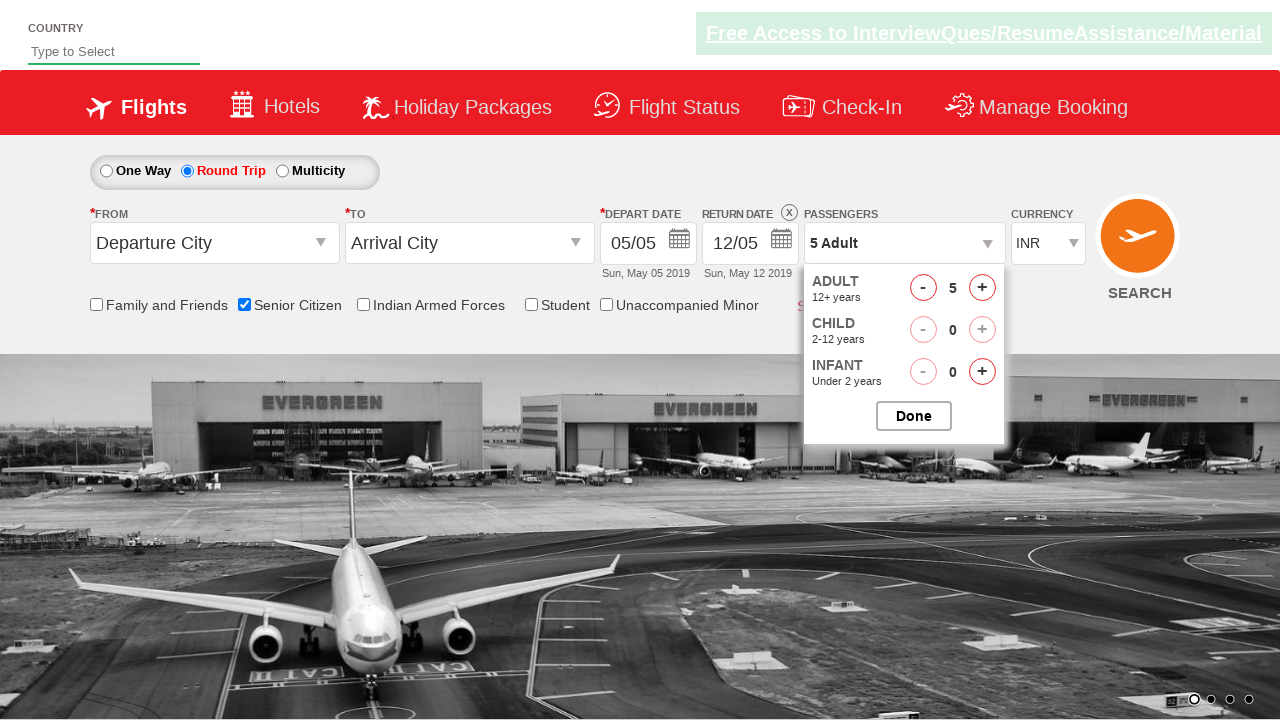

Closed passenger dropdown at (914, 416) on #btnclosepaxoption
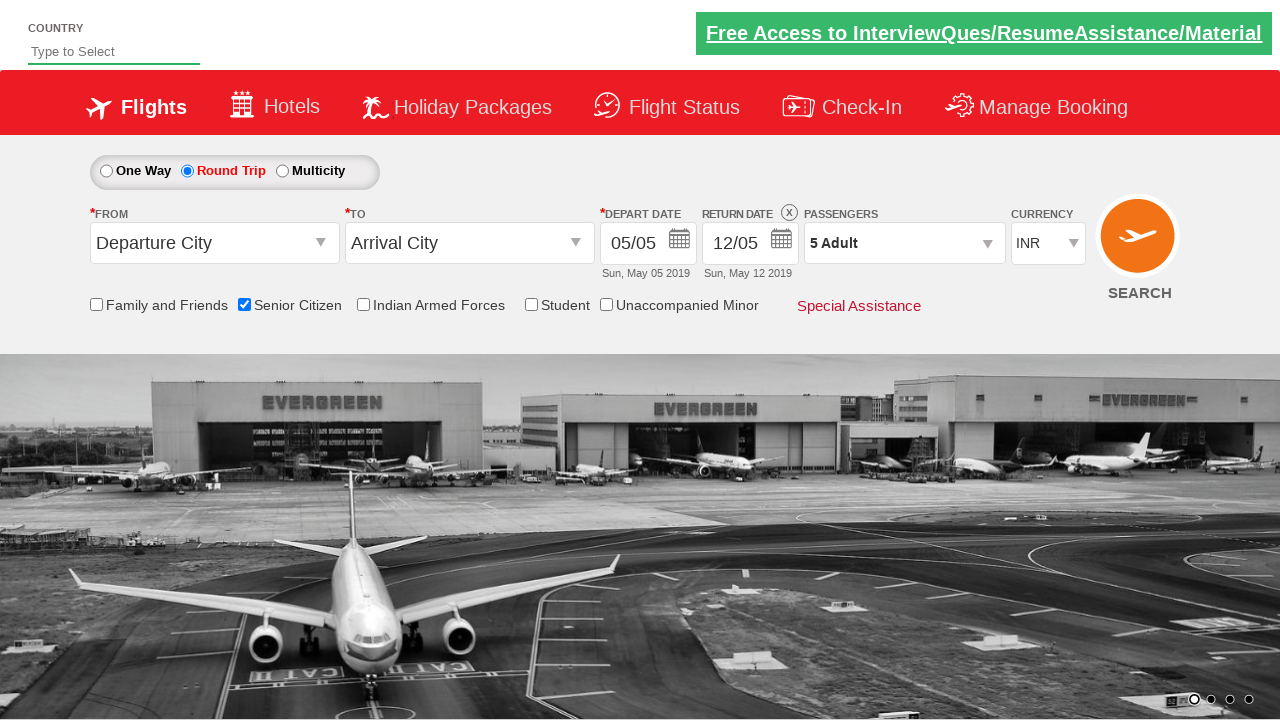

Verified passenger count is now '5 Adult'
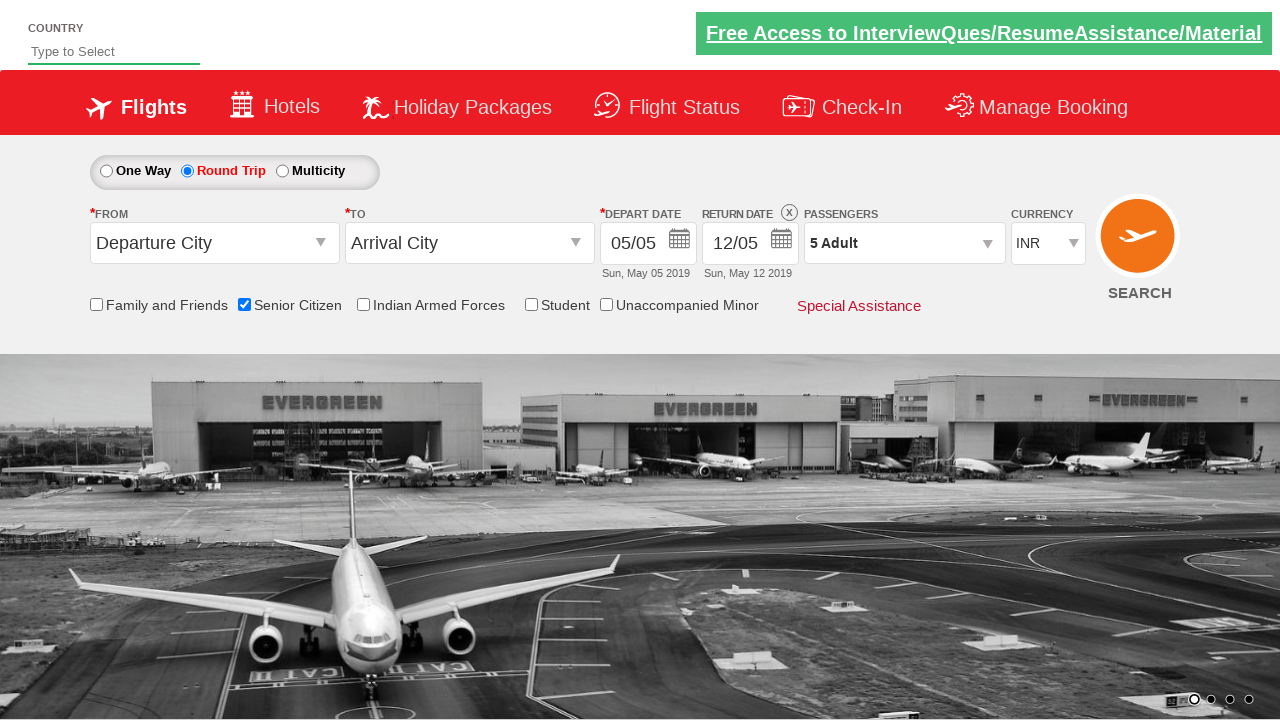

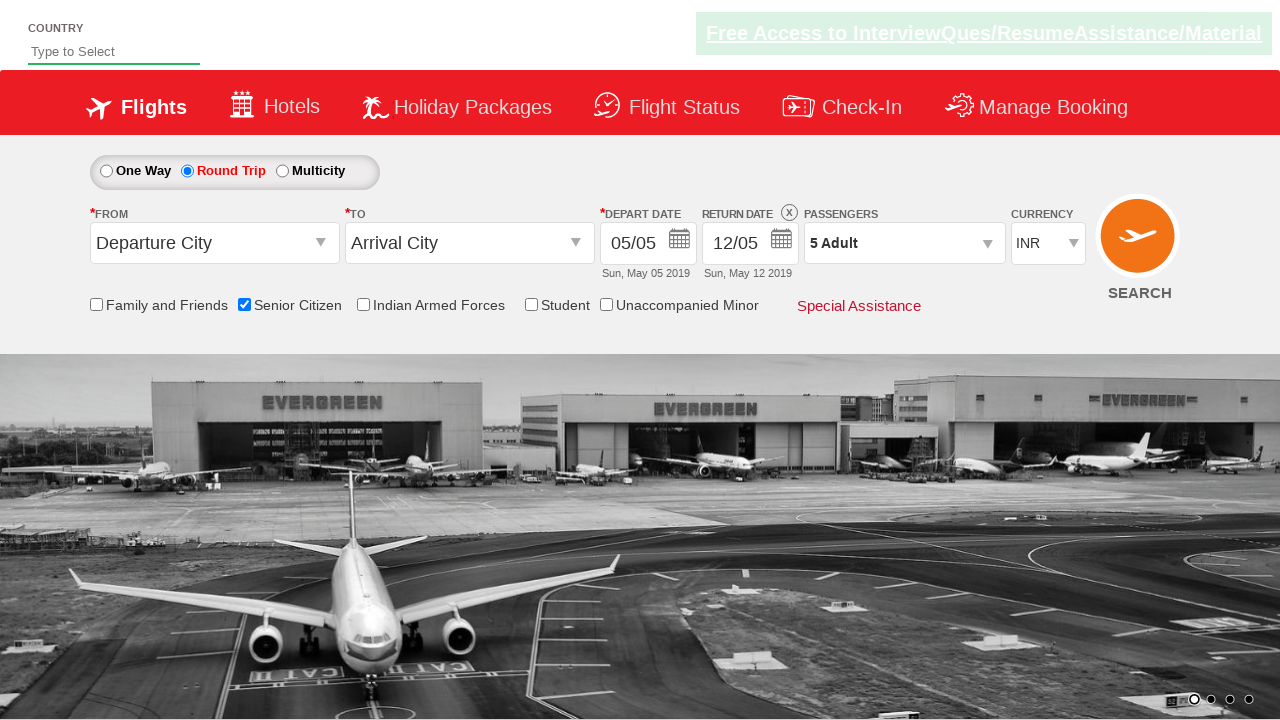